Tests links that open in new tabs by clicking simple and dynamic links and verifying new pages open correctly.

Starting URL: https://demoqa.com/links

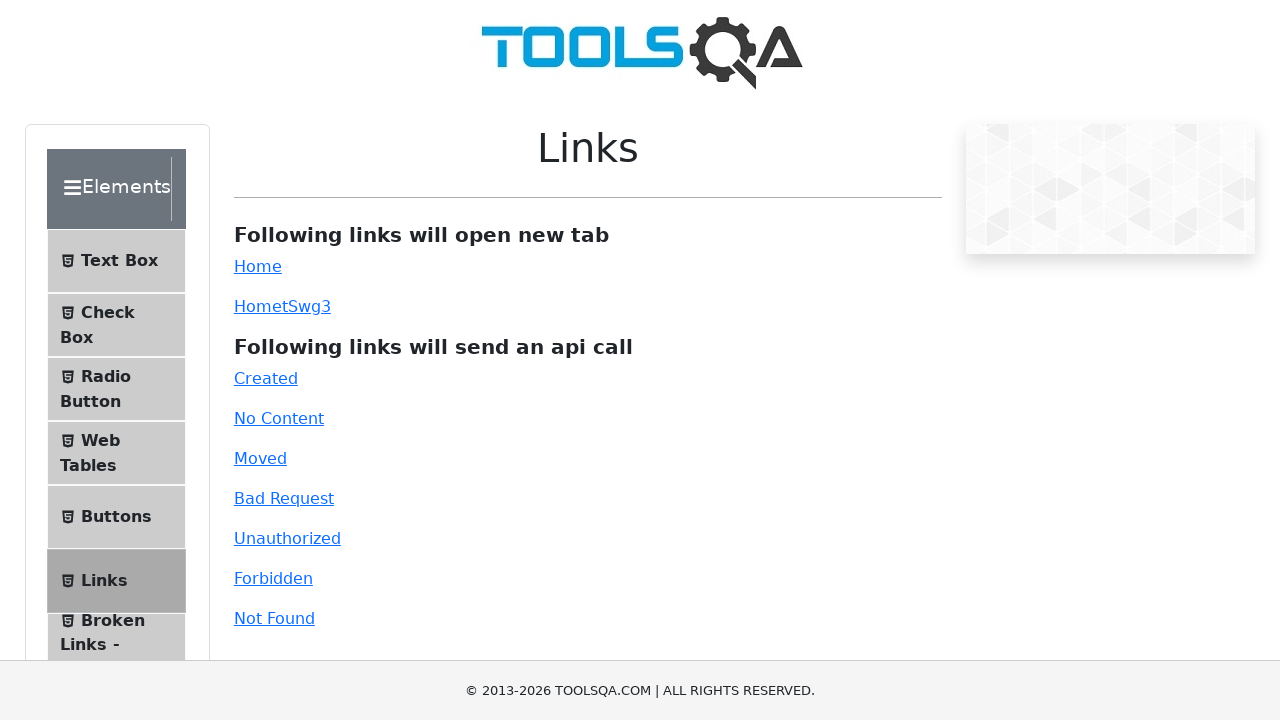

Clicked simple link to open new tab at (258, 266) on #simpleLink
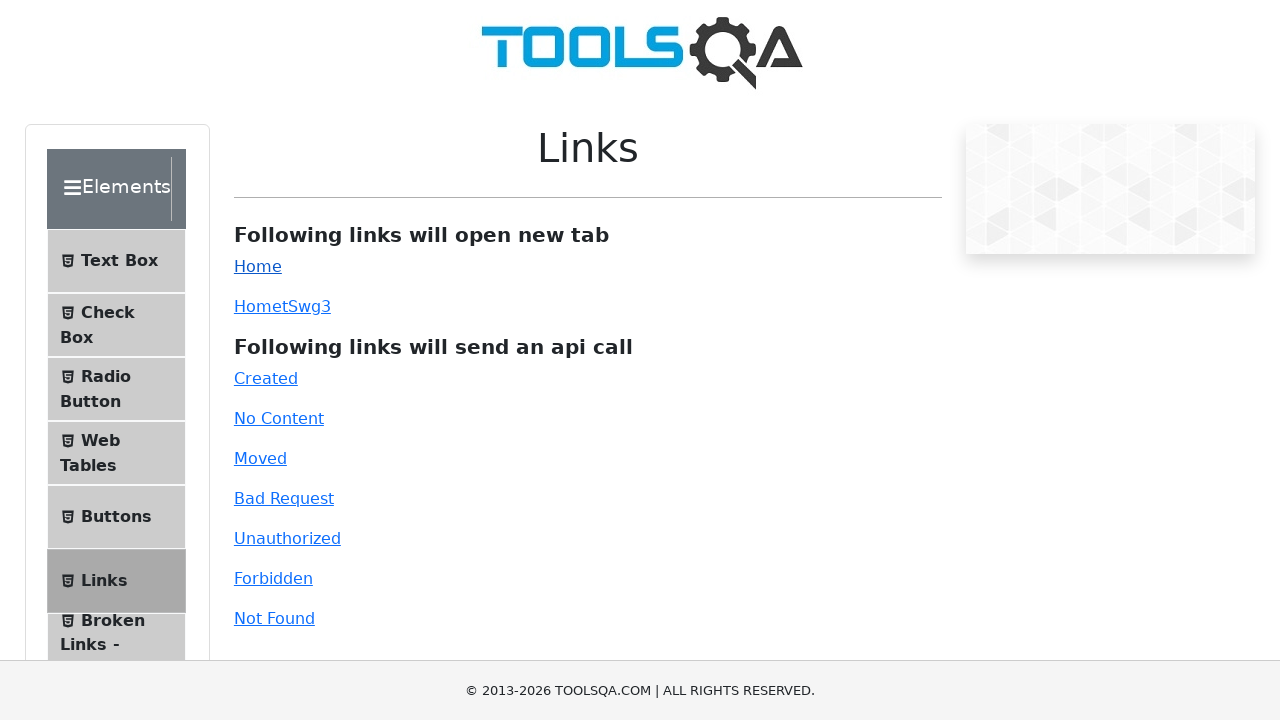

Captured new page from simple link
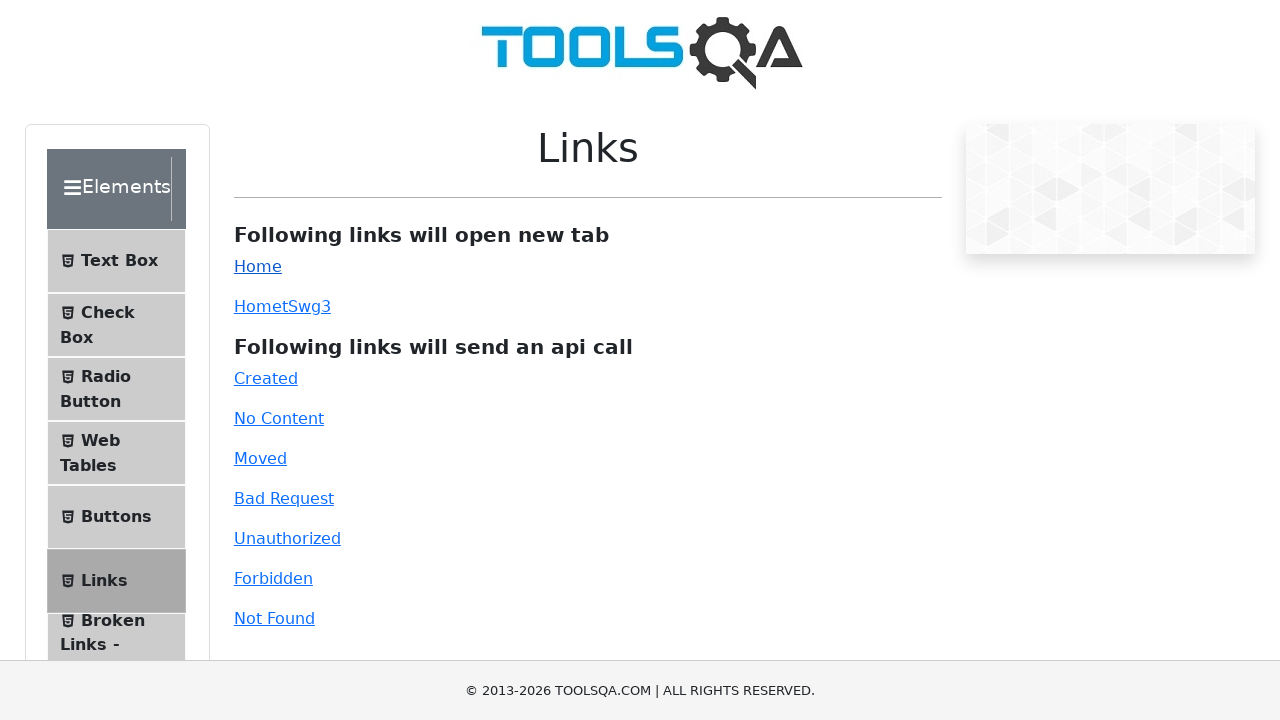

New page from simple link loaded completely
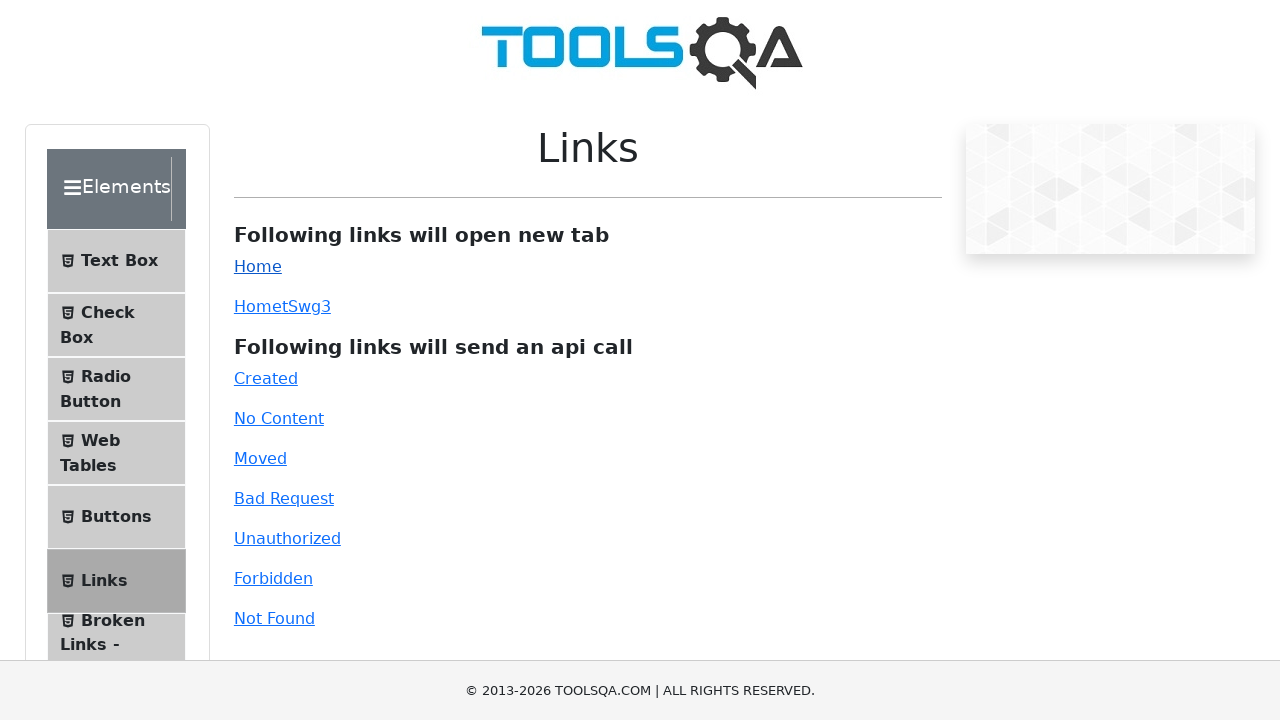

Clicked dynamic link to open new tab at (258, 306) on #dynamicLink
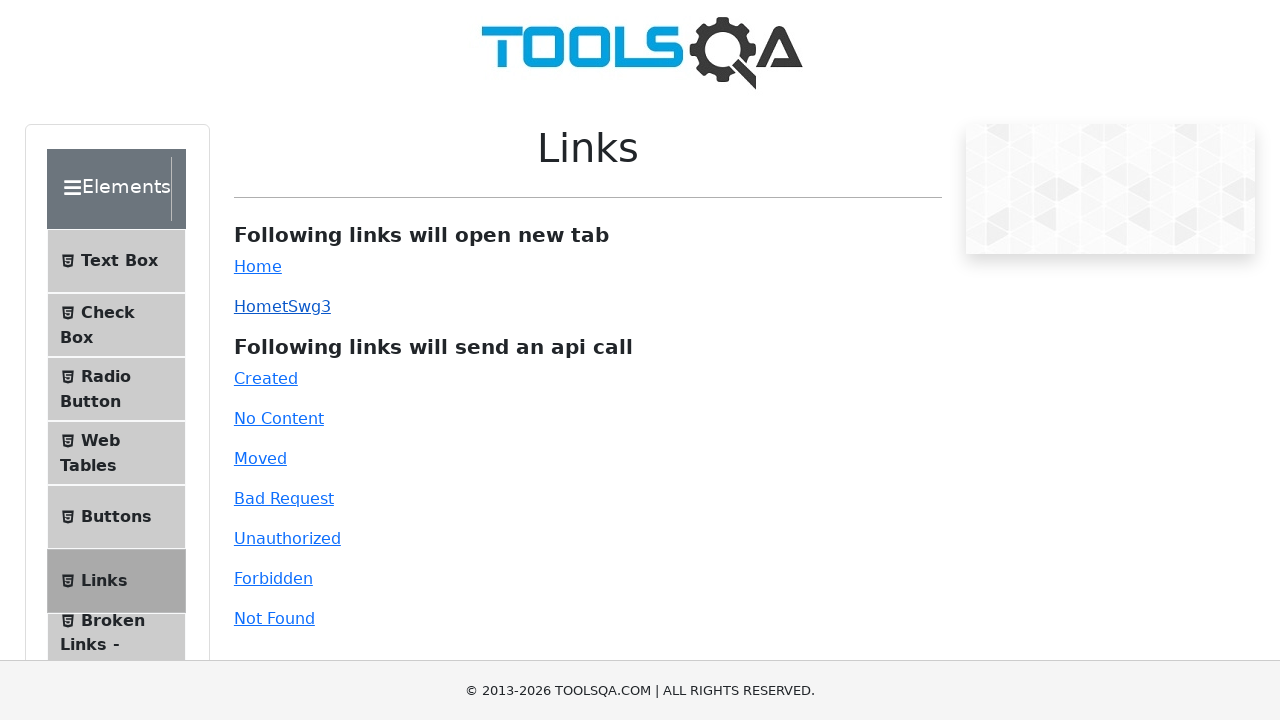

Captured new page from dynamic link
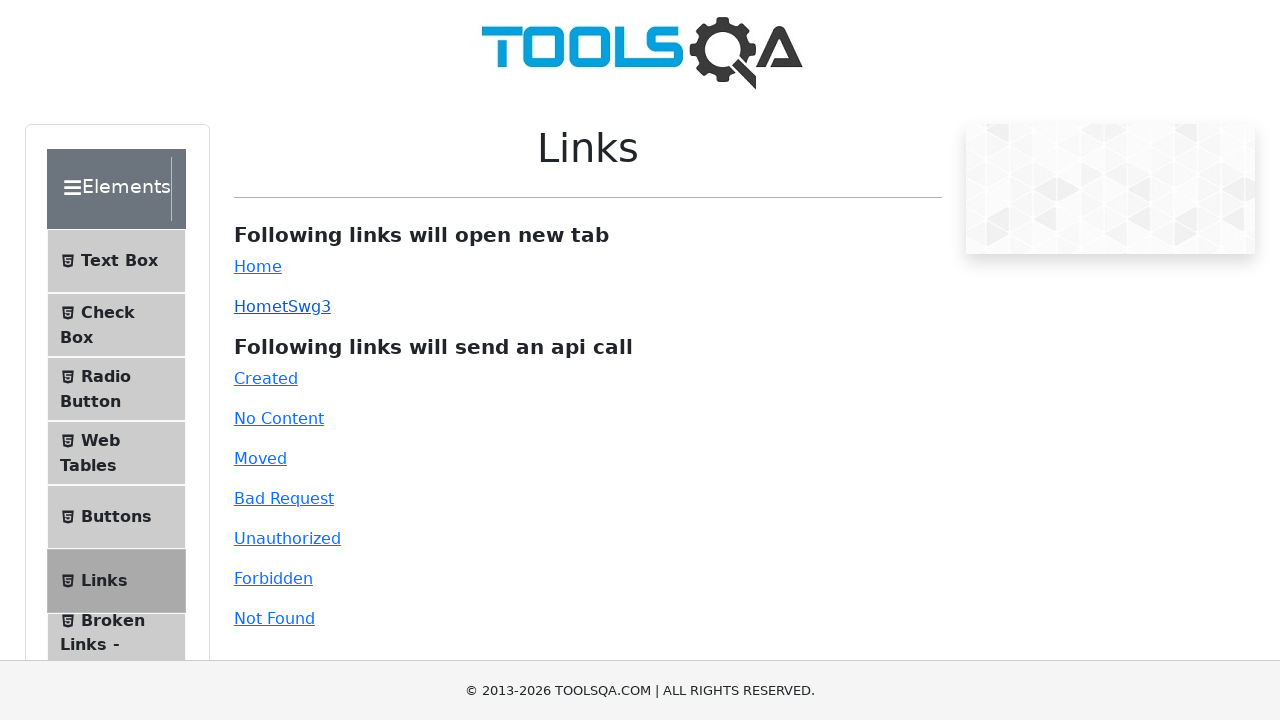

New page from dynamic link loaded completely
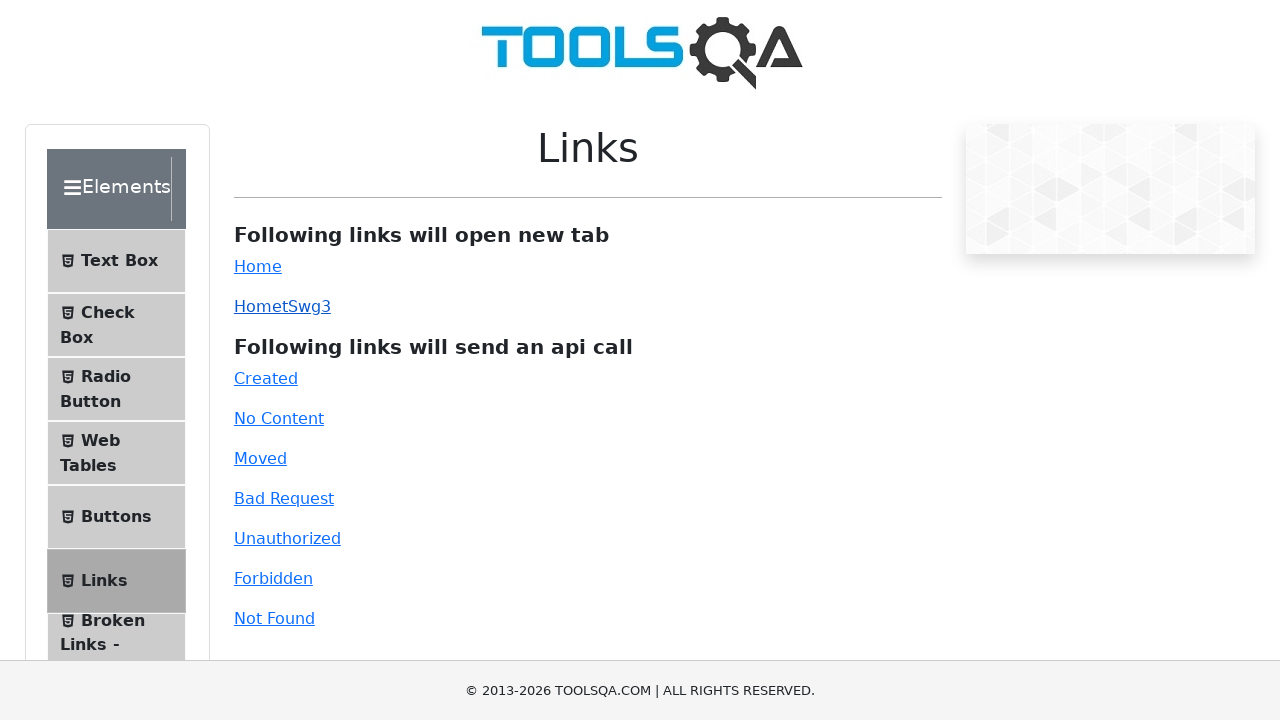

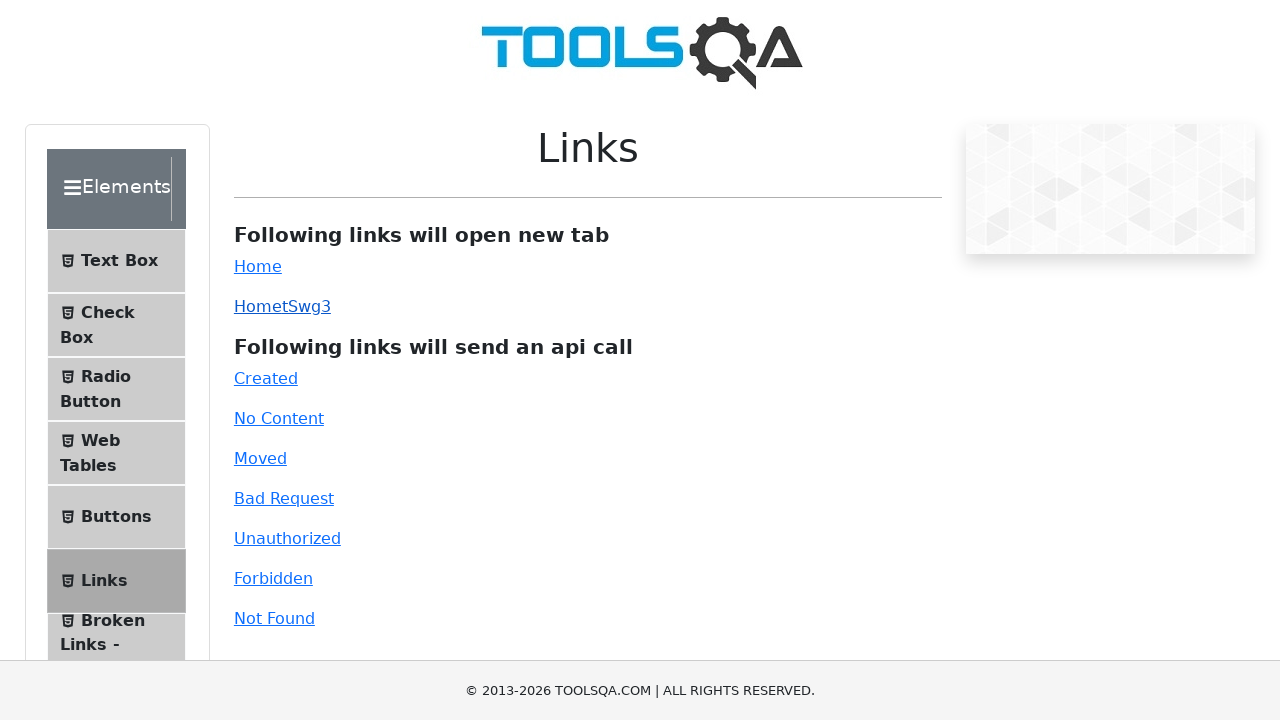